Tests a simple registration form on a Selenium practice website by filling in email and password fields and submitting the form.

Starting URL: https://rori4.github.io/selenium-practice/#/pages/practice/simple-registration

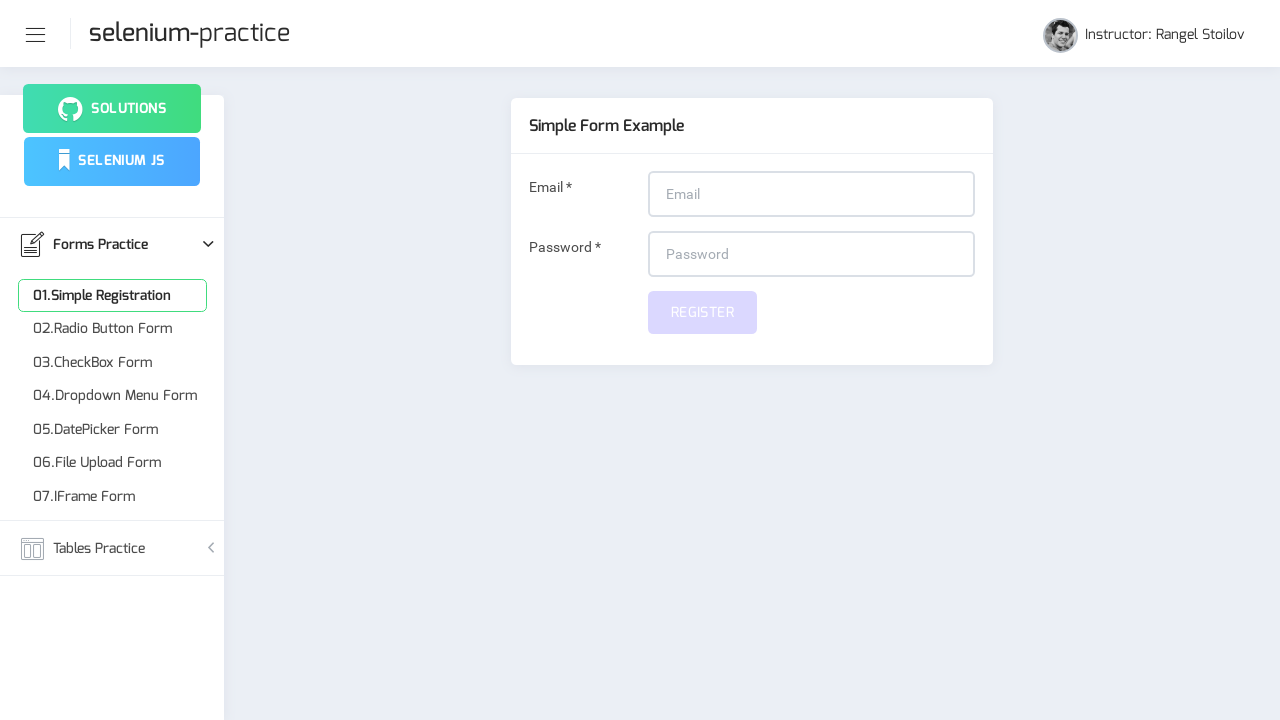

Filled email field with 'practiceuser847@example.com' on #email
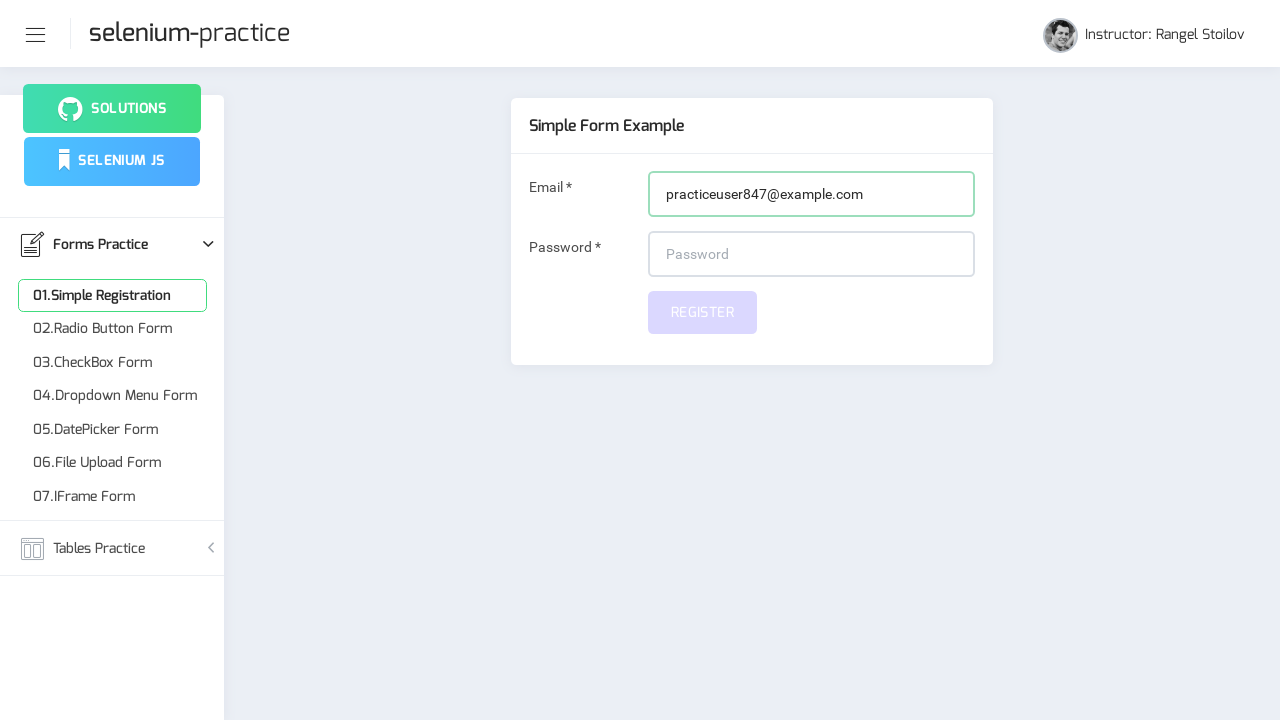

Filled password field with 'SecurePass456!' on #password
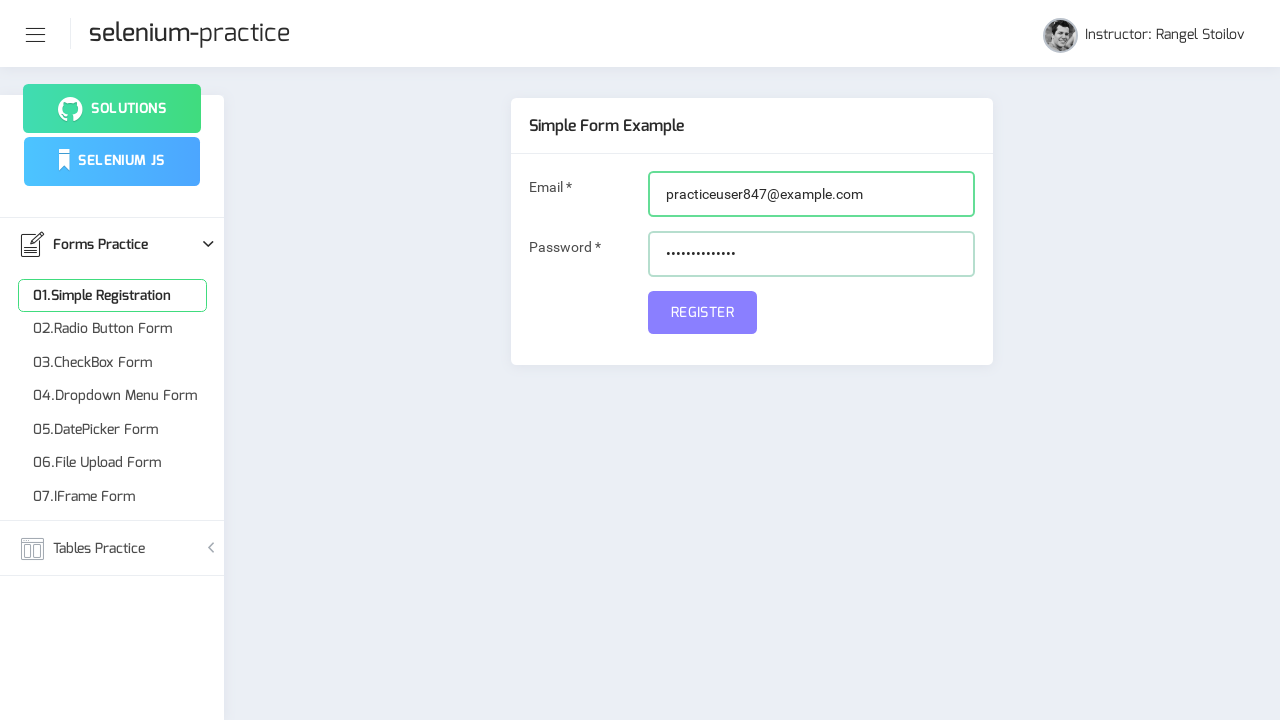

Clicked submit button to register at (702, 312) on #submit
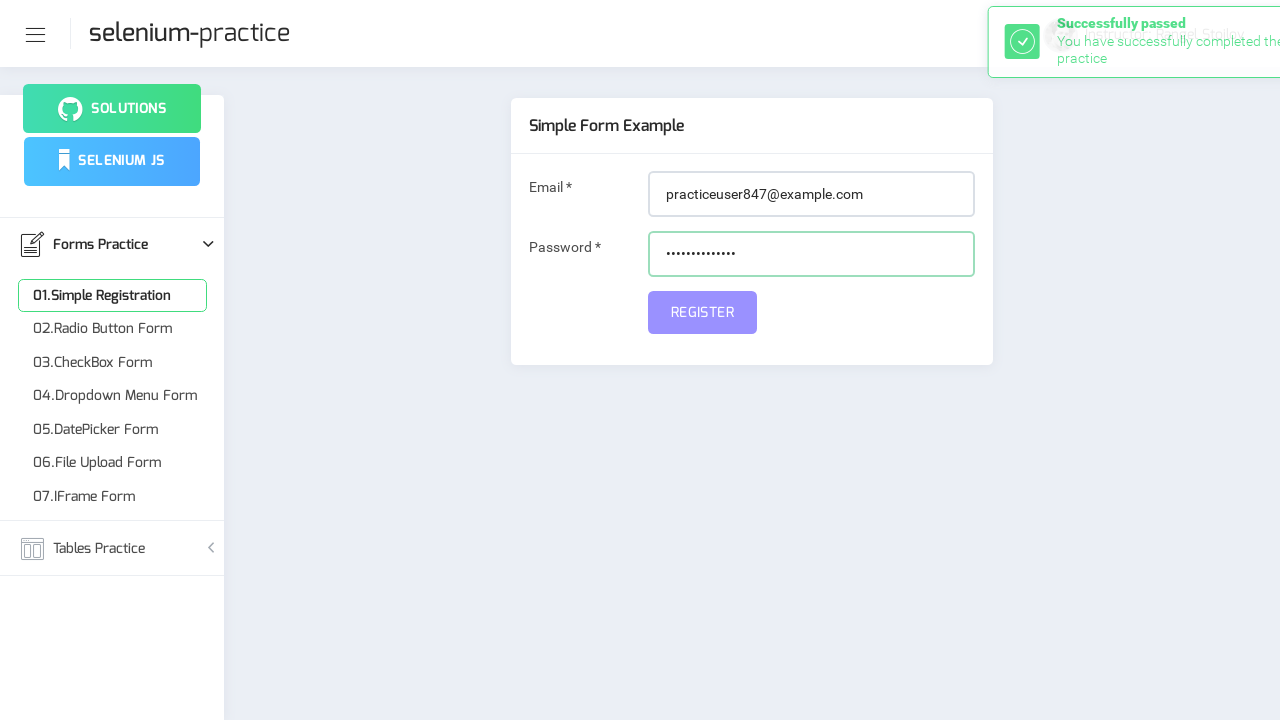

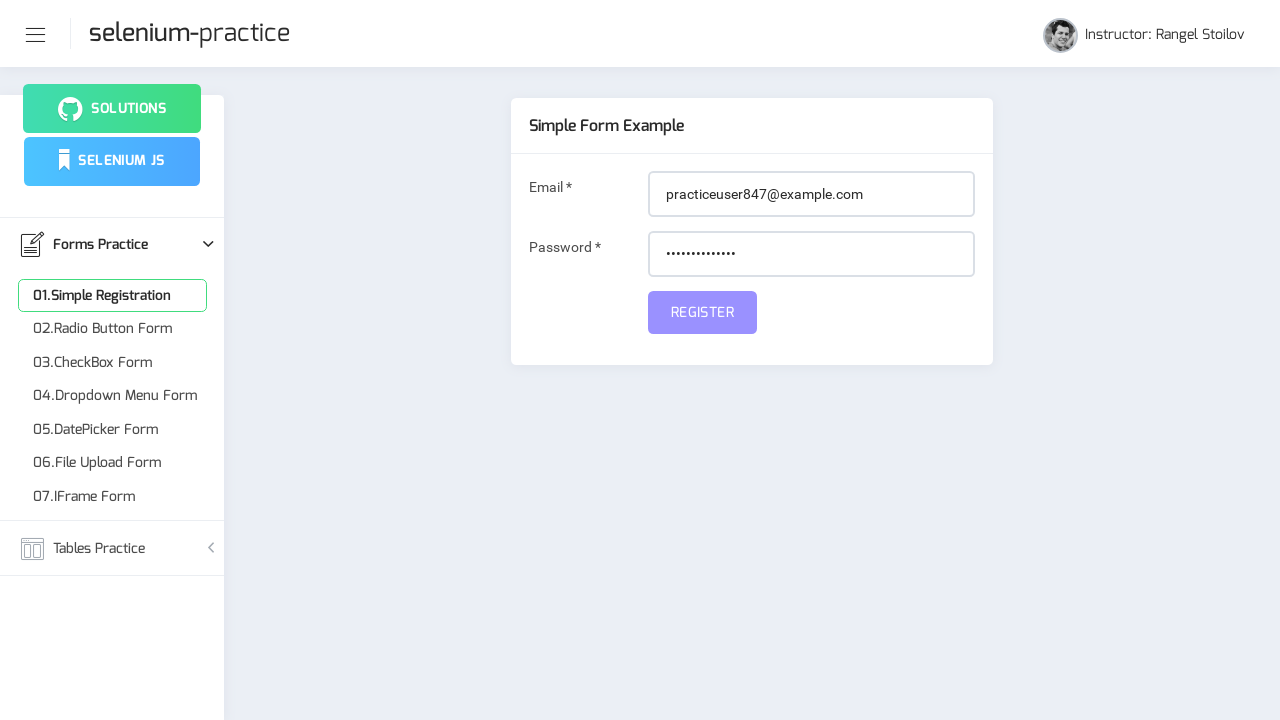